Tests multi-window handling by opening a new window via button click, interacting with elements in the child window, then switching back to the main window and clicking the home button.

Starting URL: https://skpatro.github.io/demo/links/

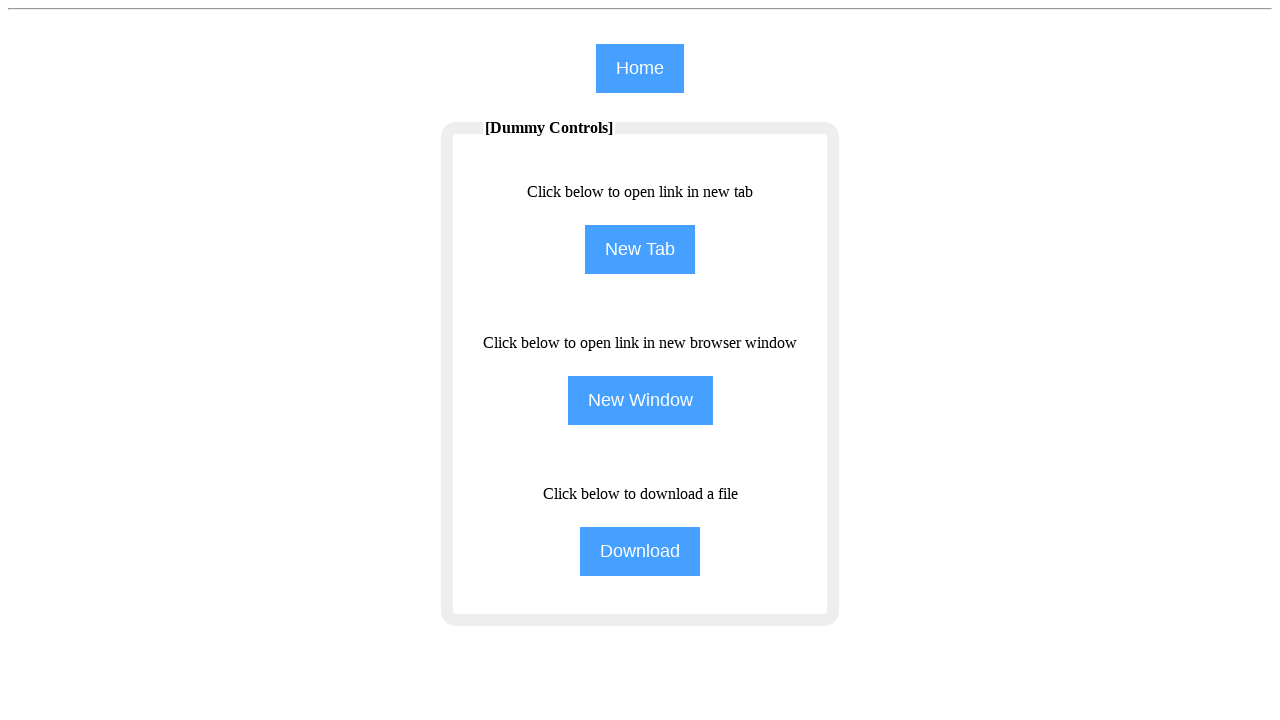

Clicked 'NewWindow' button to open child window at (640, 400) on input[name='NewWindow']
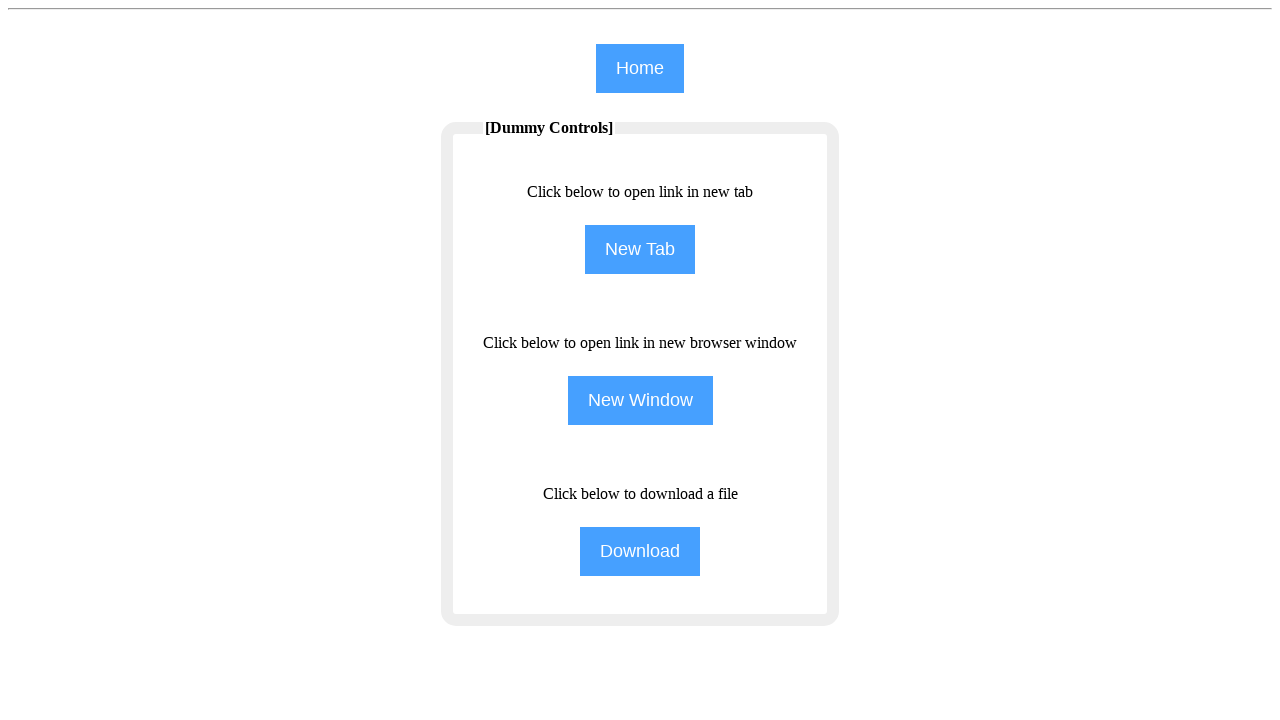

Child window opened and captured
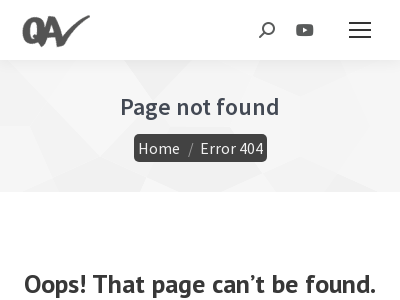

Child window page load completed
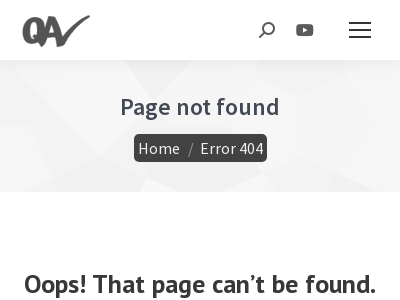

Filled search field in child window with 'MOCK GROUP 11' on input#the7-search
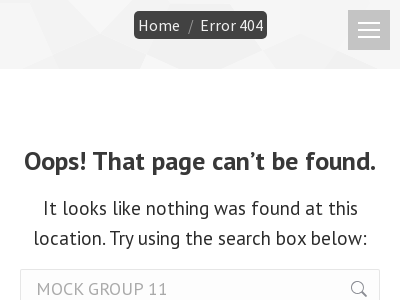

Closed child window
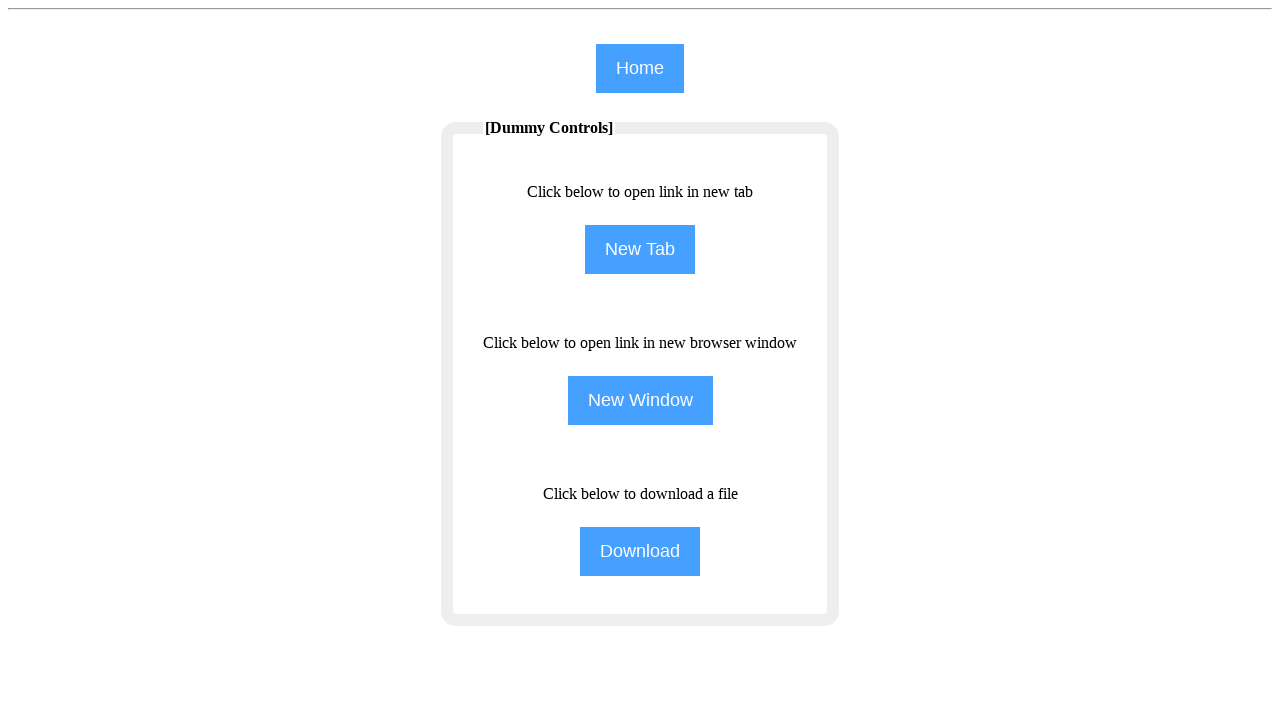

Clicked 'home' button on main window at (640, 68) on input[name='home']
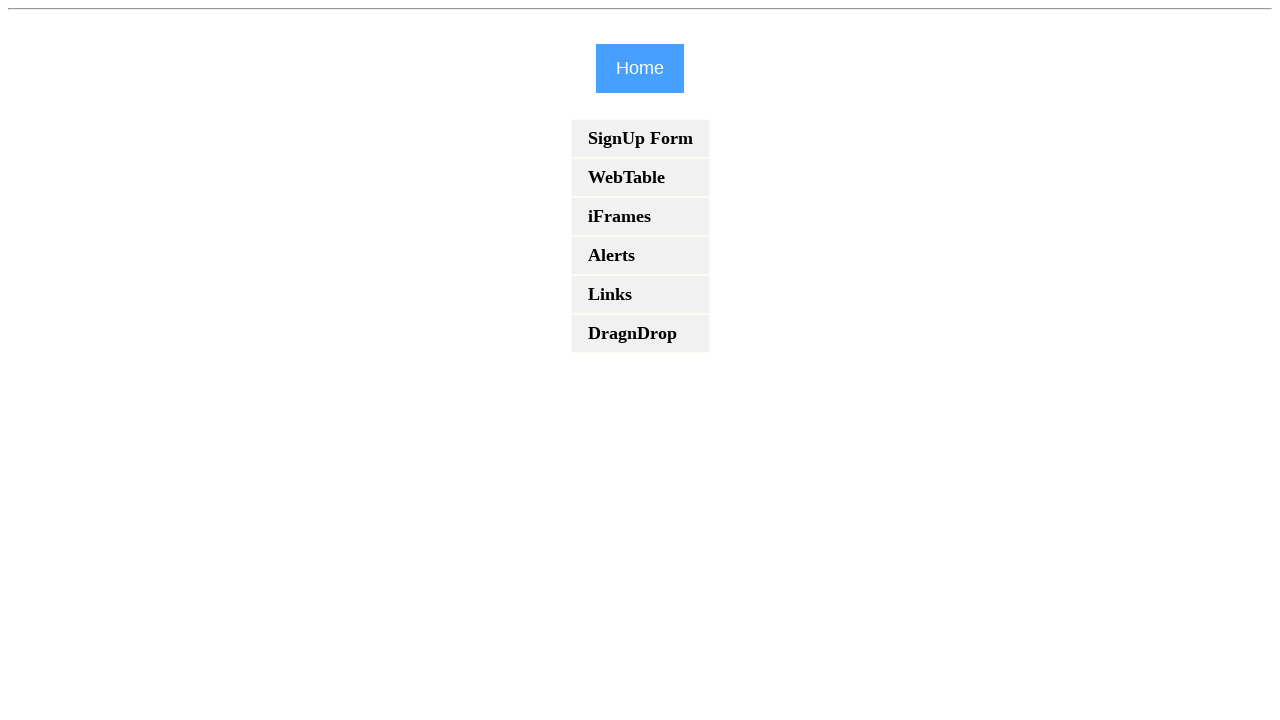

Main window page load completed after home button click
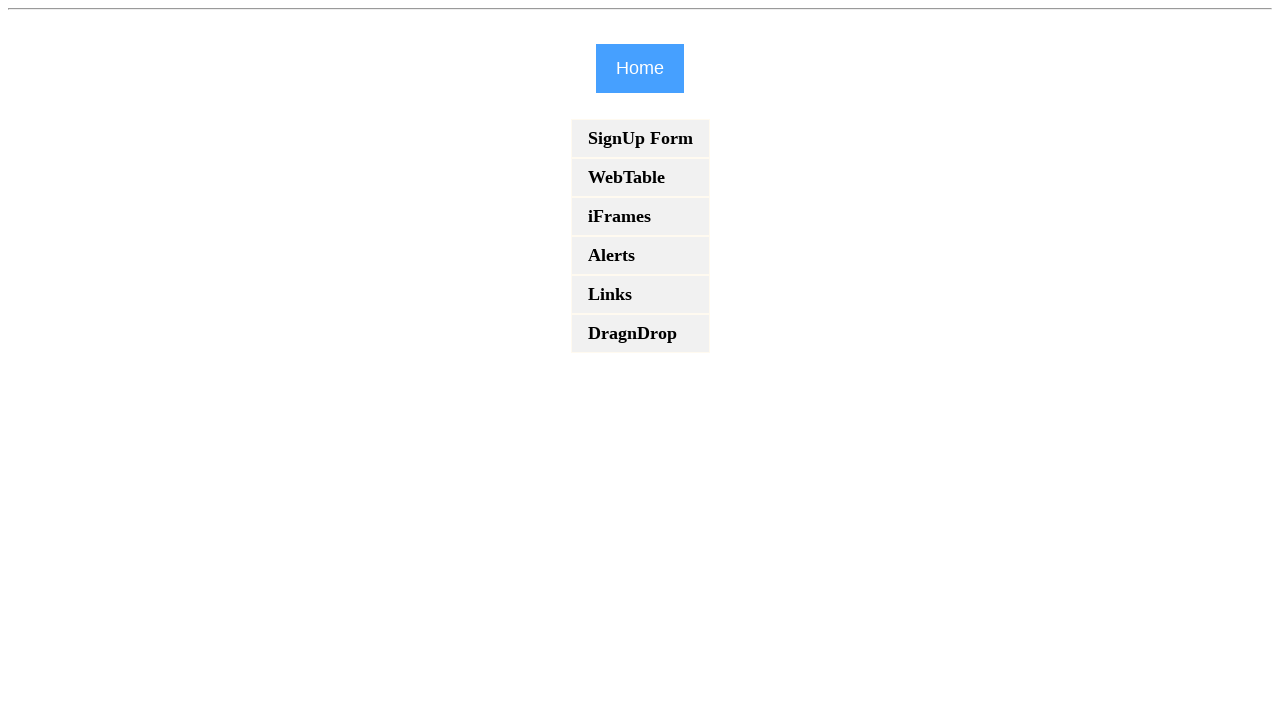

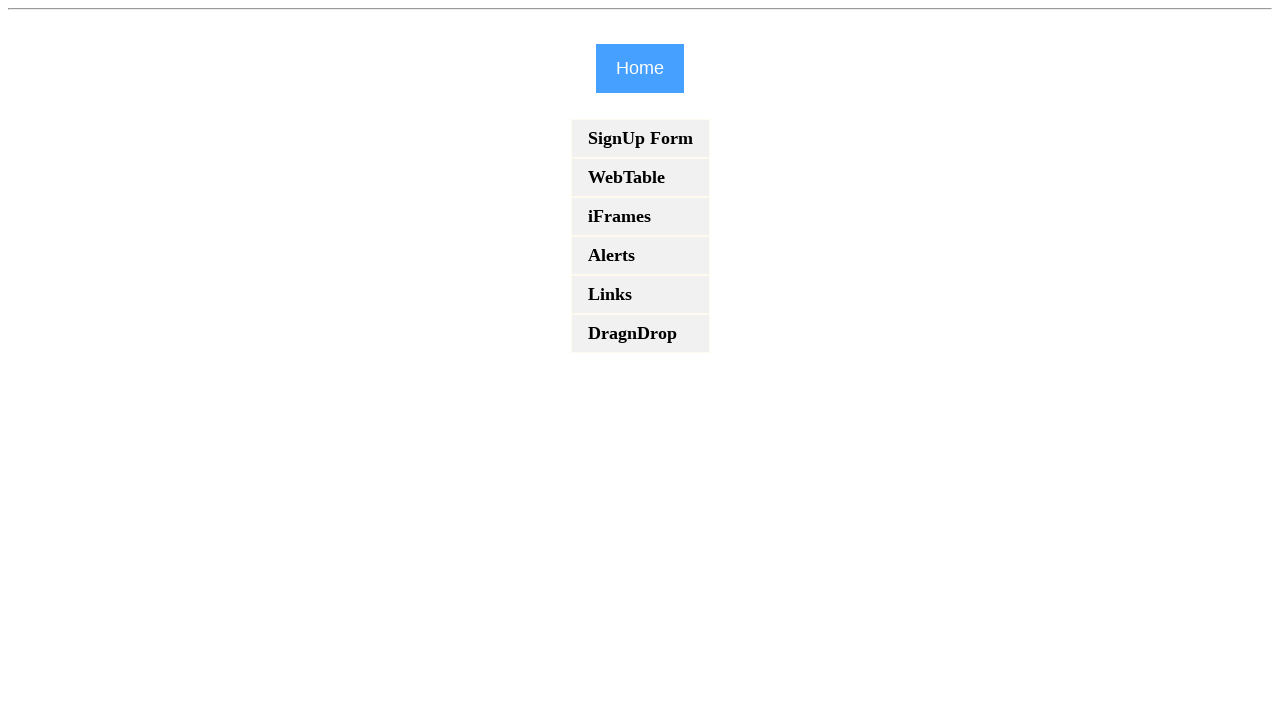